Tests successful login by entering valid credentials and verifying the secure page is accessed with logout button visible

Starting URL: http://the-internet.herokuapp.com/login

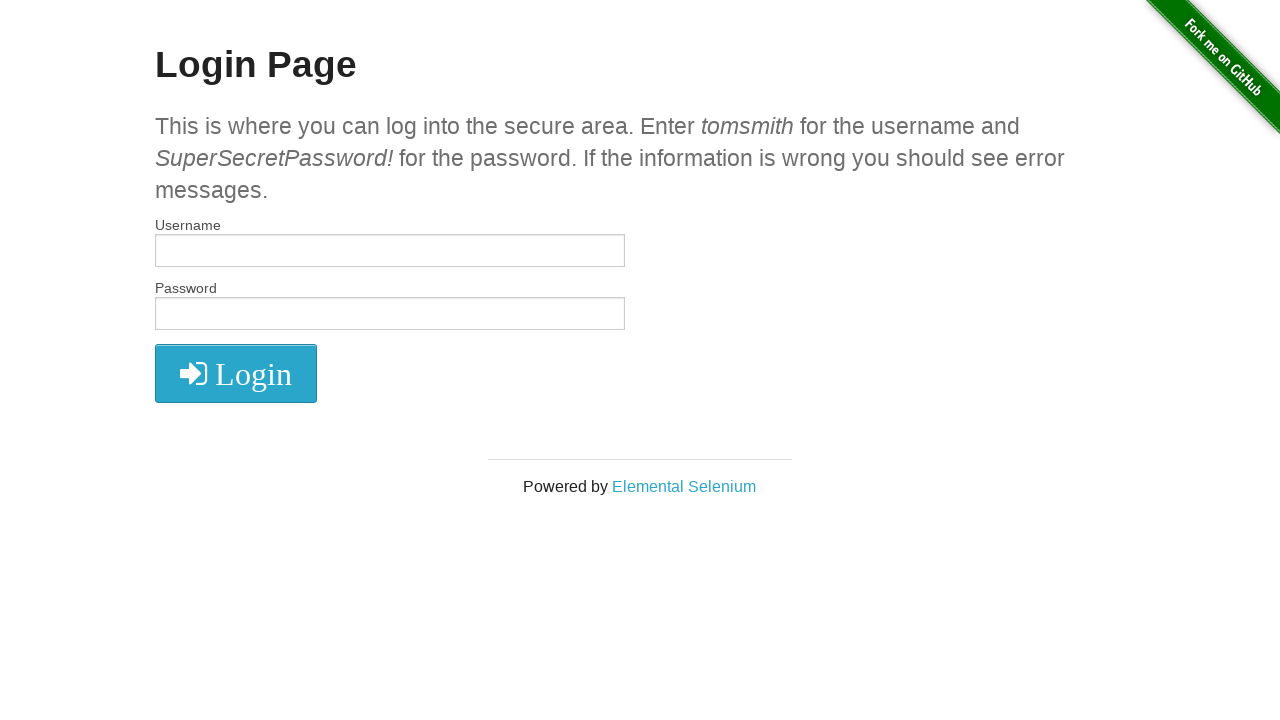

Filled username field with 'tomsmith' on #username
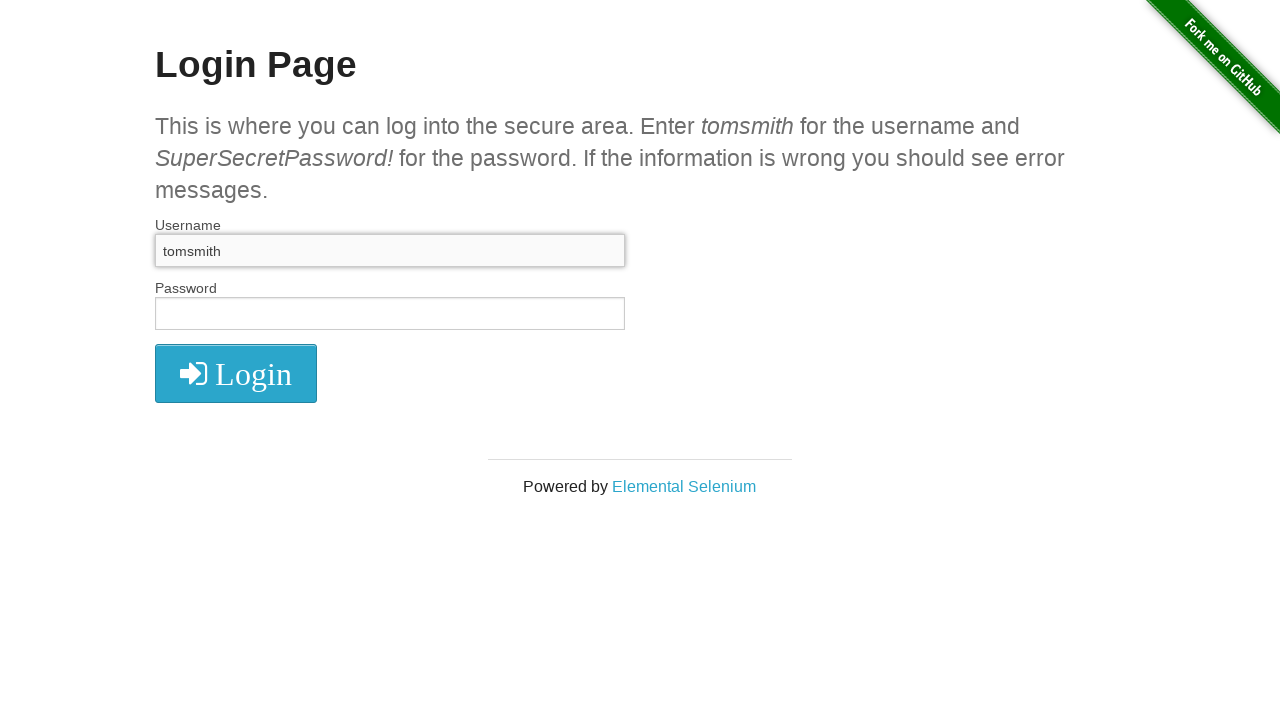

Filled password field with 'SuperSecretPassword!' on input[name='password']
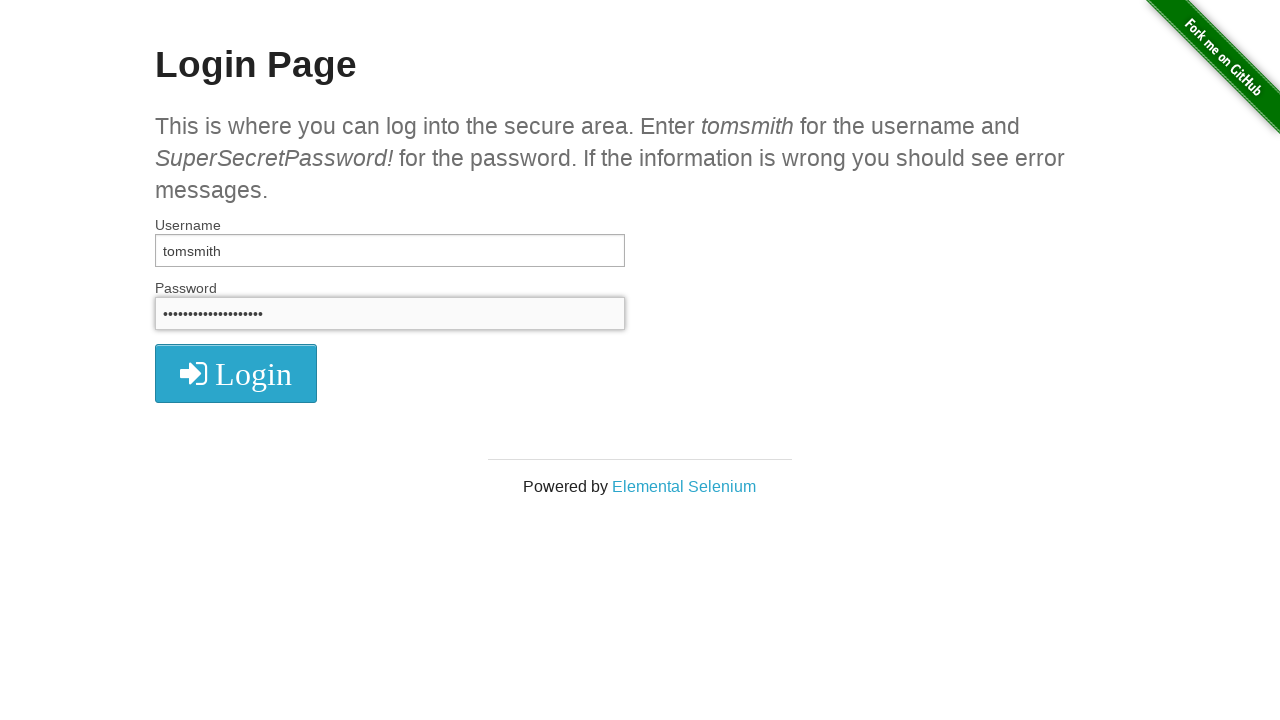

Clicked login button at (236, 373) on button
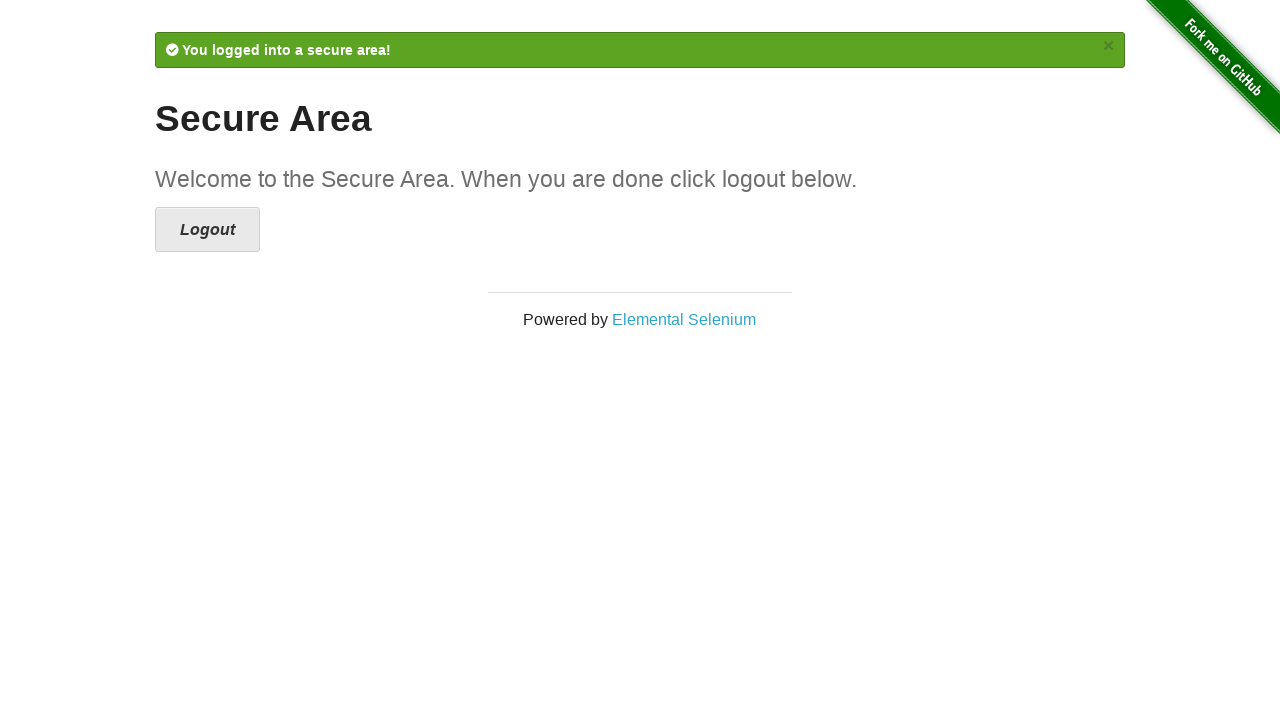

Secure page loaded and URL verified
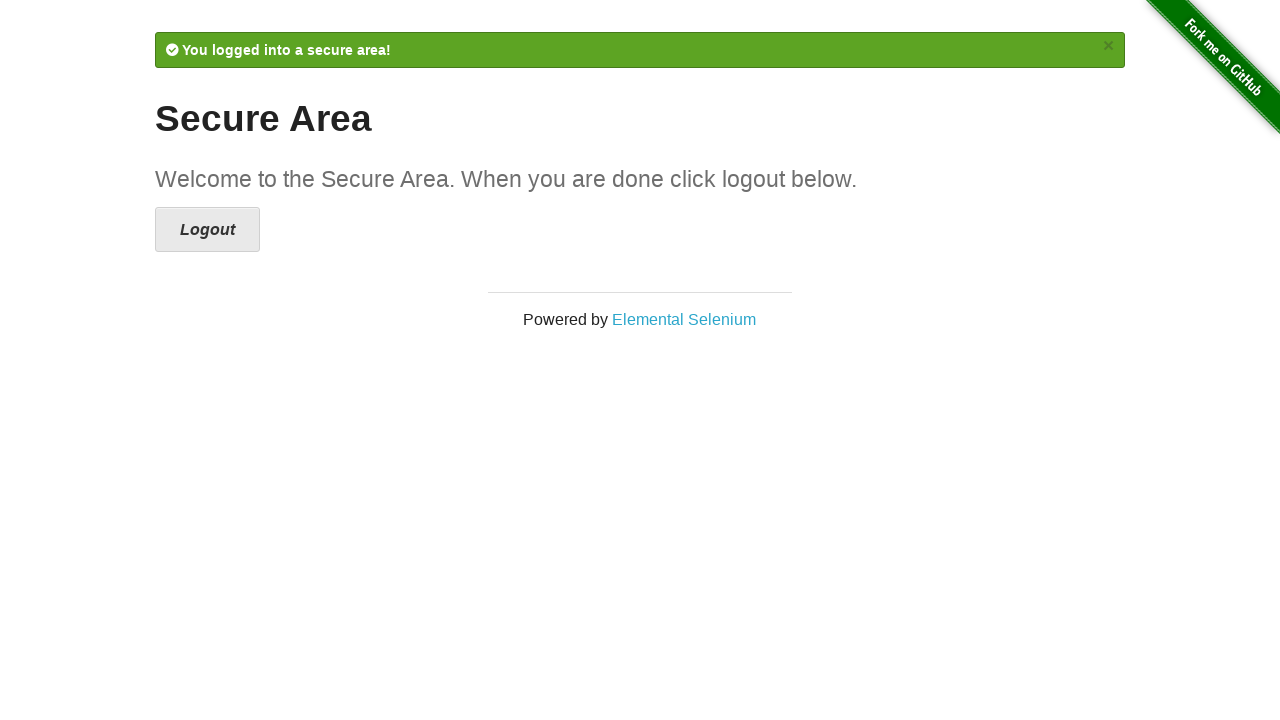

Verified logout button is visible
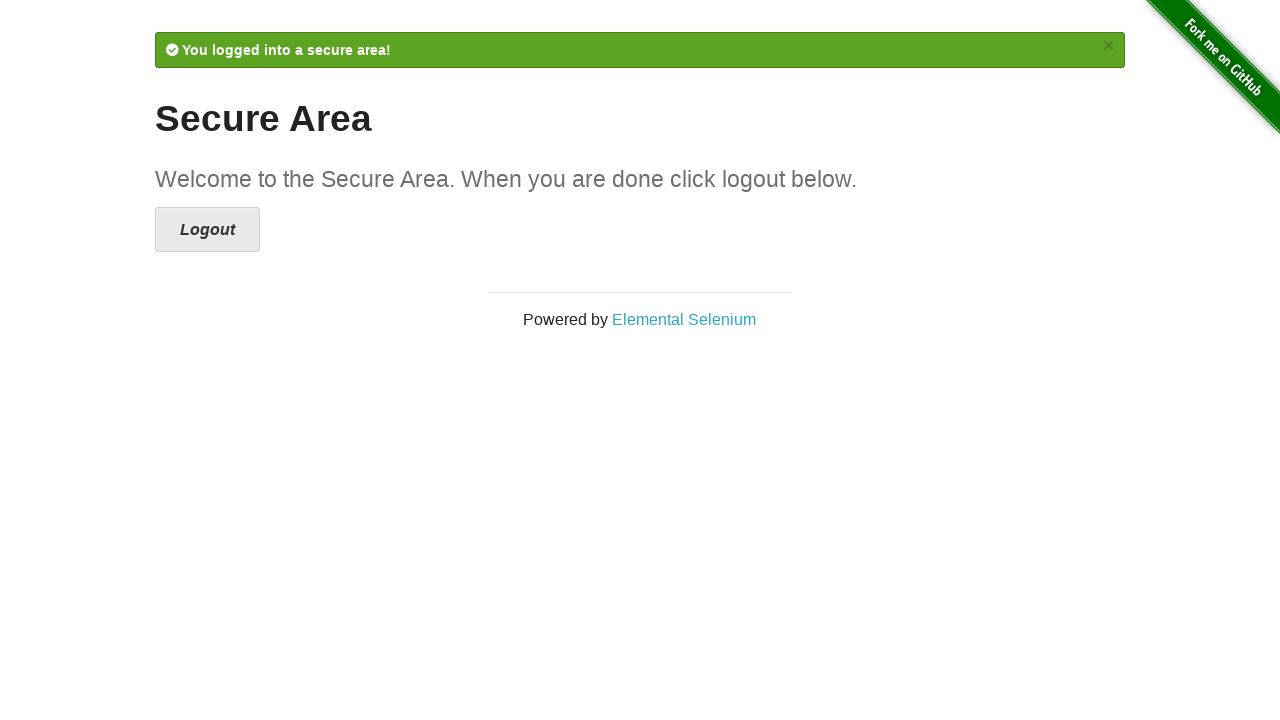

Verified success message 'You logged into a secure area!' is displayed
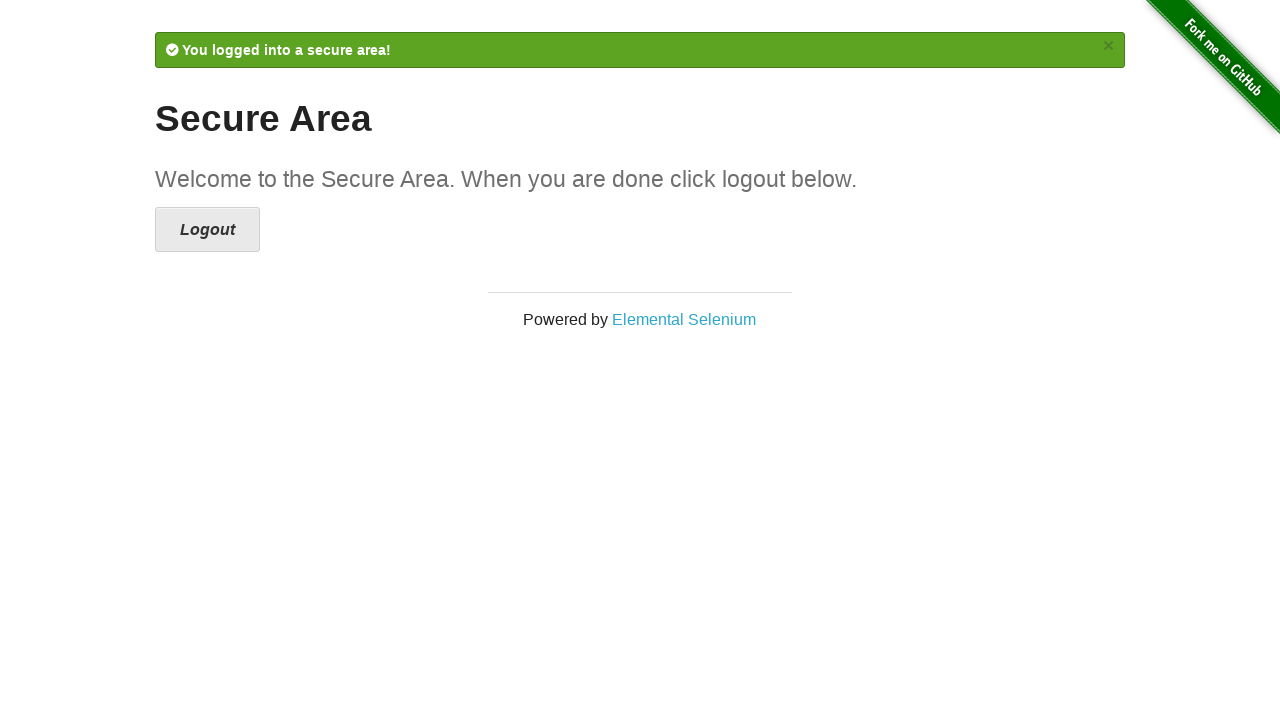

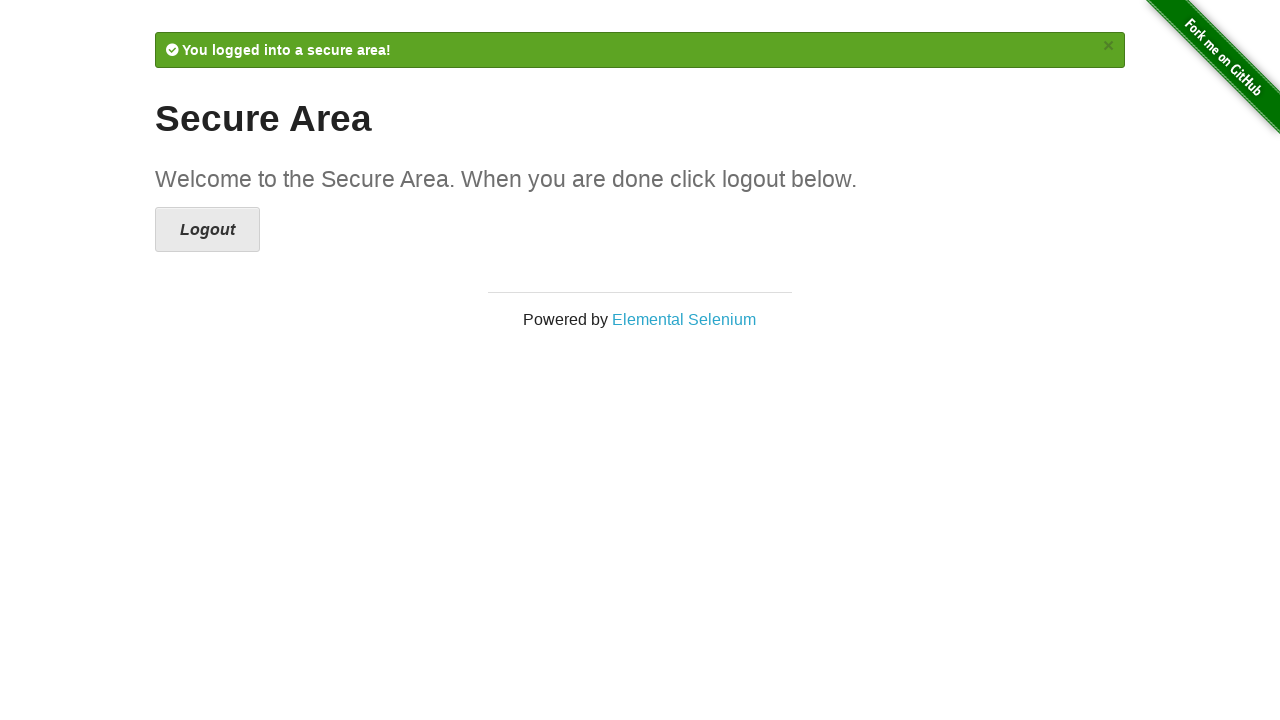